Tests clicking the log with stacktrace button on Selenium's BiDi log entry test page

Starting URL: https://www.selenium.dev/selenium/web/bidi/logEntryAdded.html

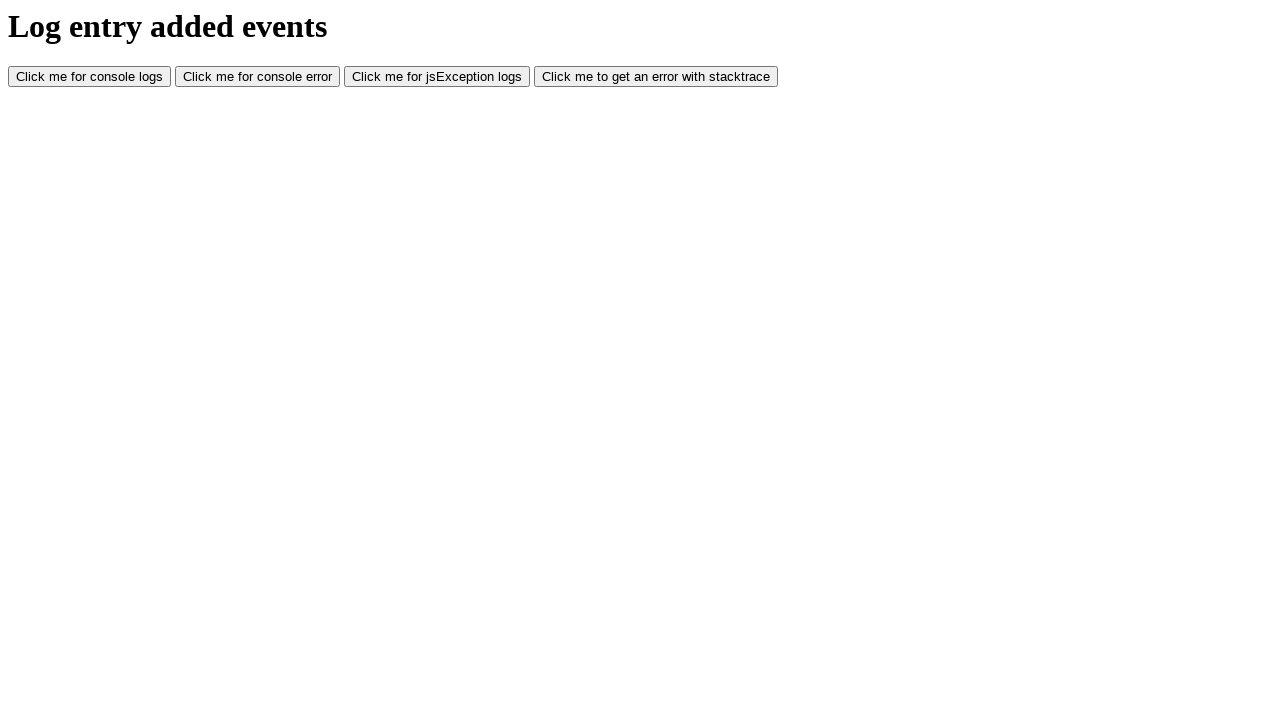

Waited for logWithStacktrace button to become visible
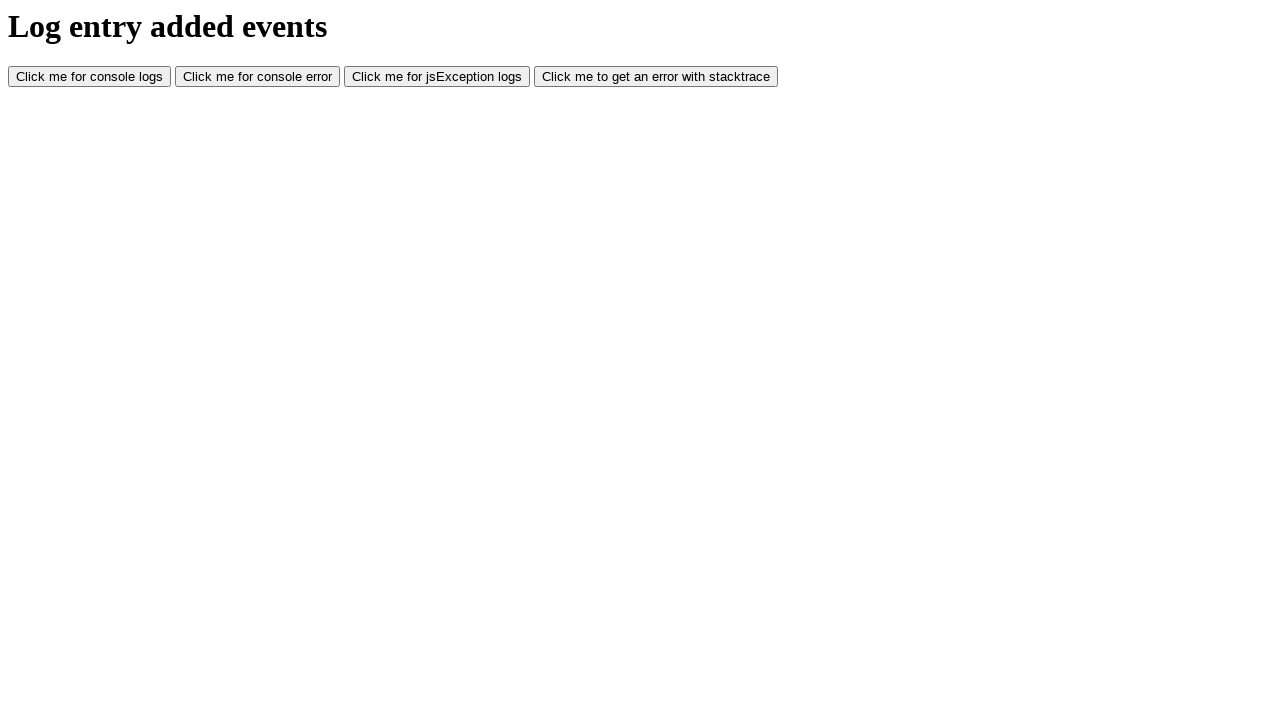

Clicked the log with stacktrace button at (656, 77) on #logWithStacktrace
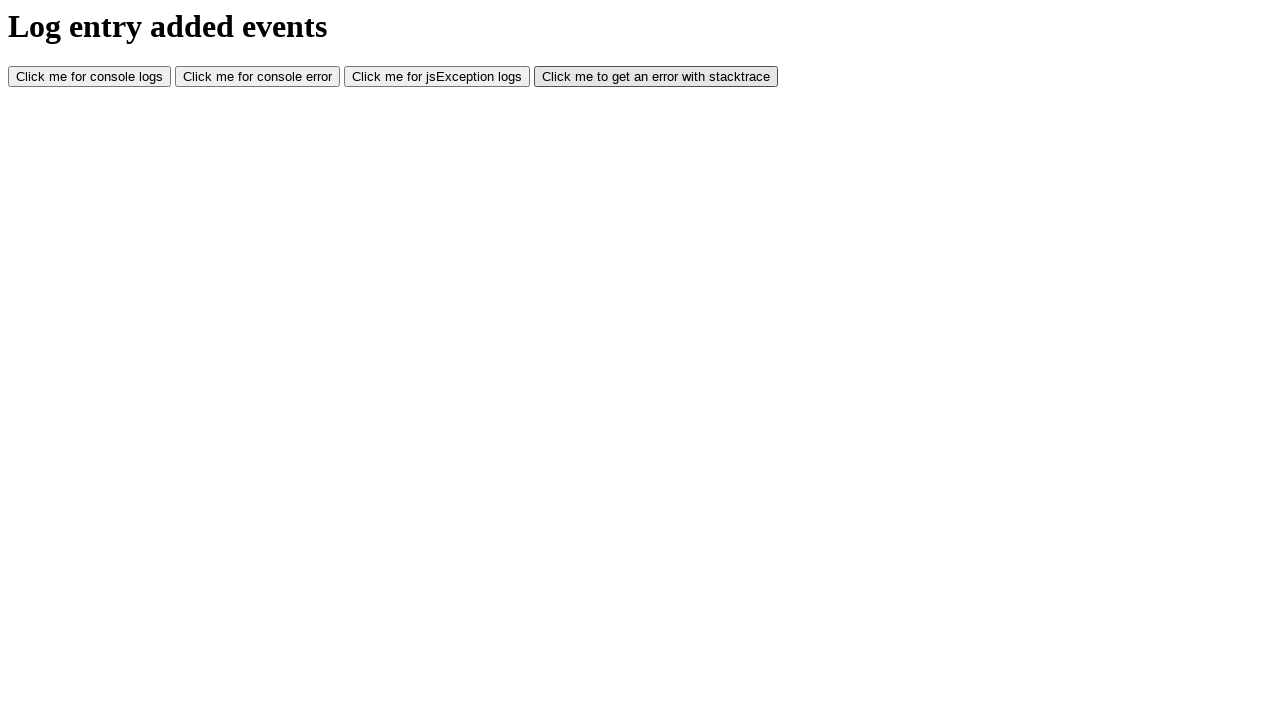

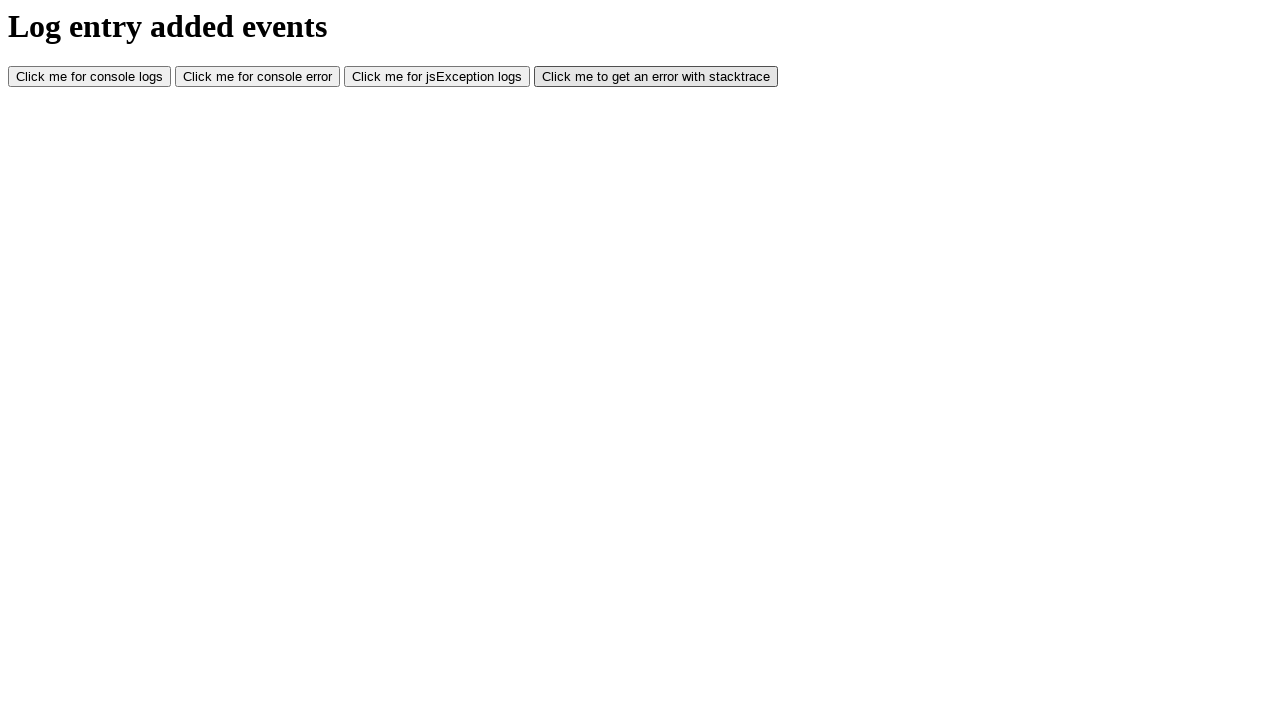